Simple navigation test that loads the OrangeHRM homepage to verify the page loads successfully

Starting URL: https://www.orangehrm.com/

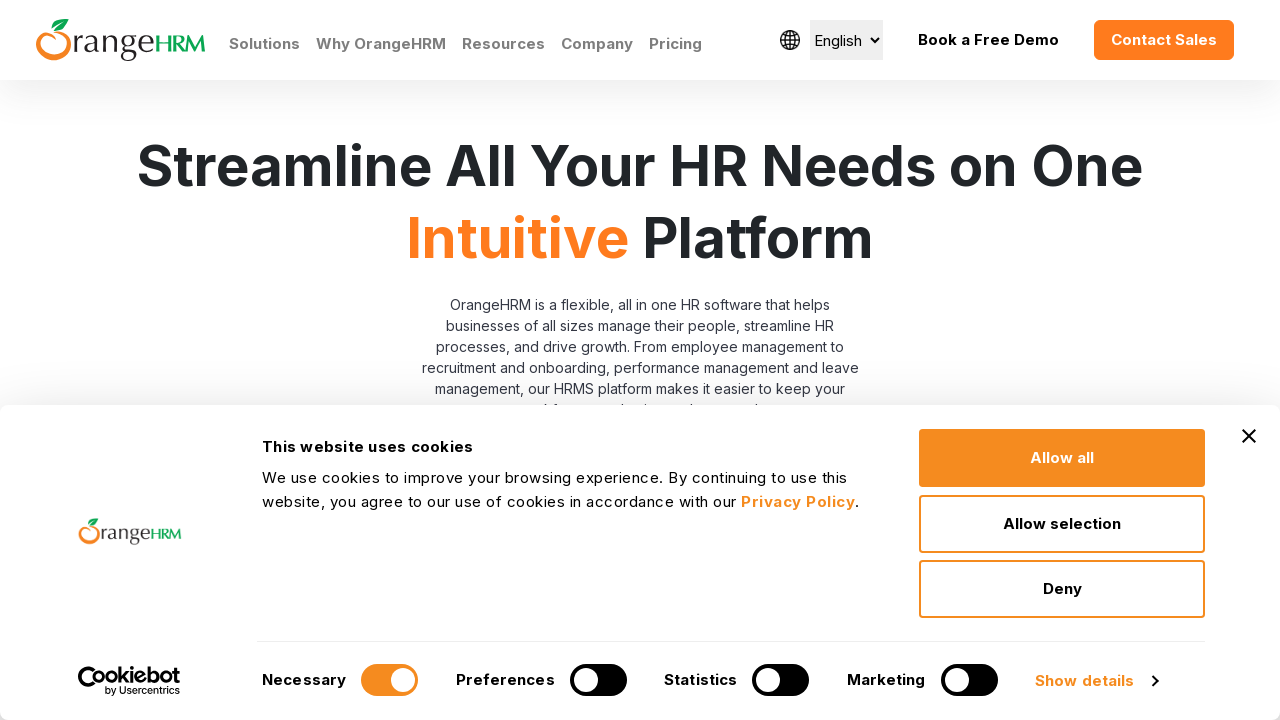

Navigated to OrangeHRM homepage
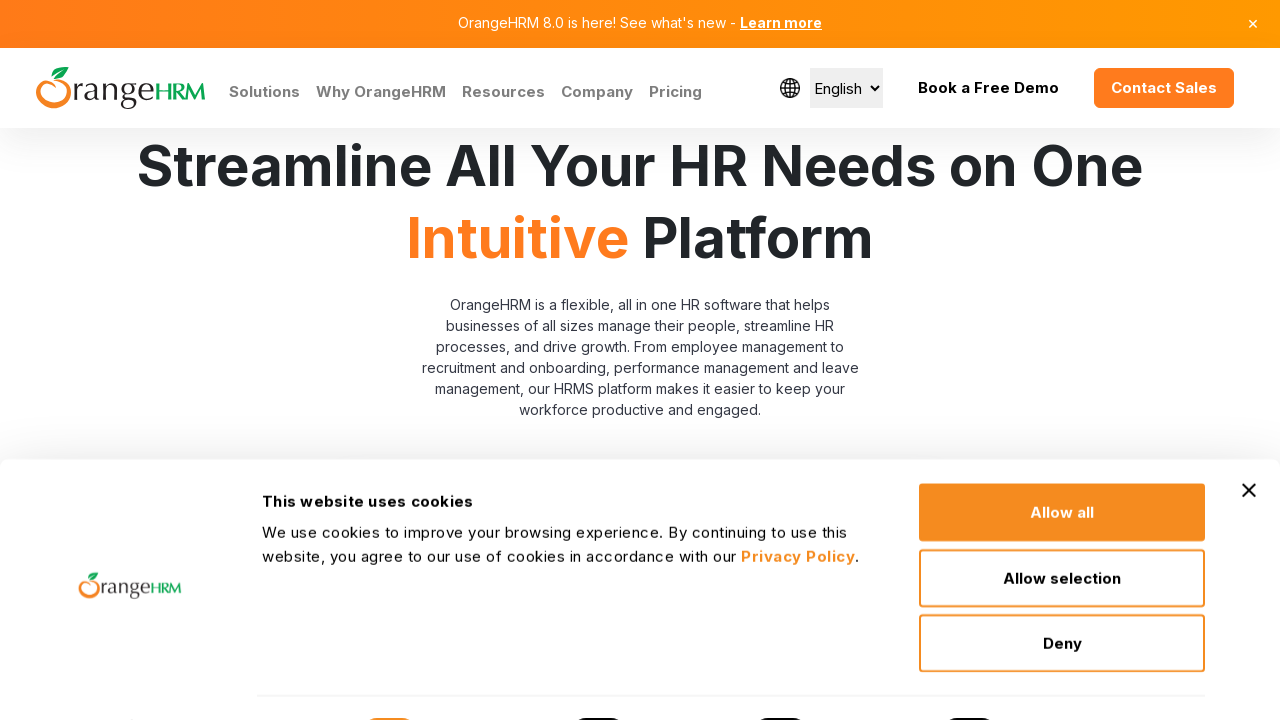

Page DOM content fully loaded
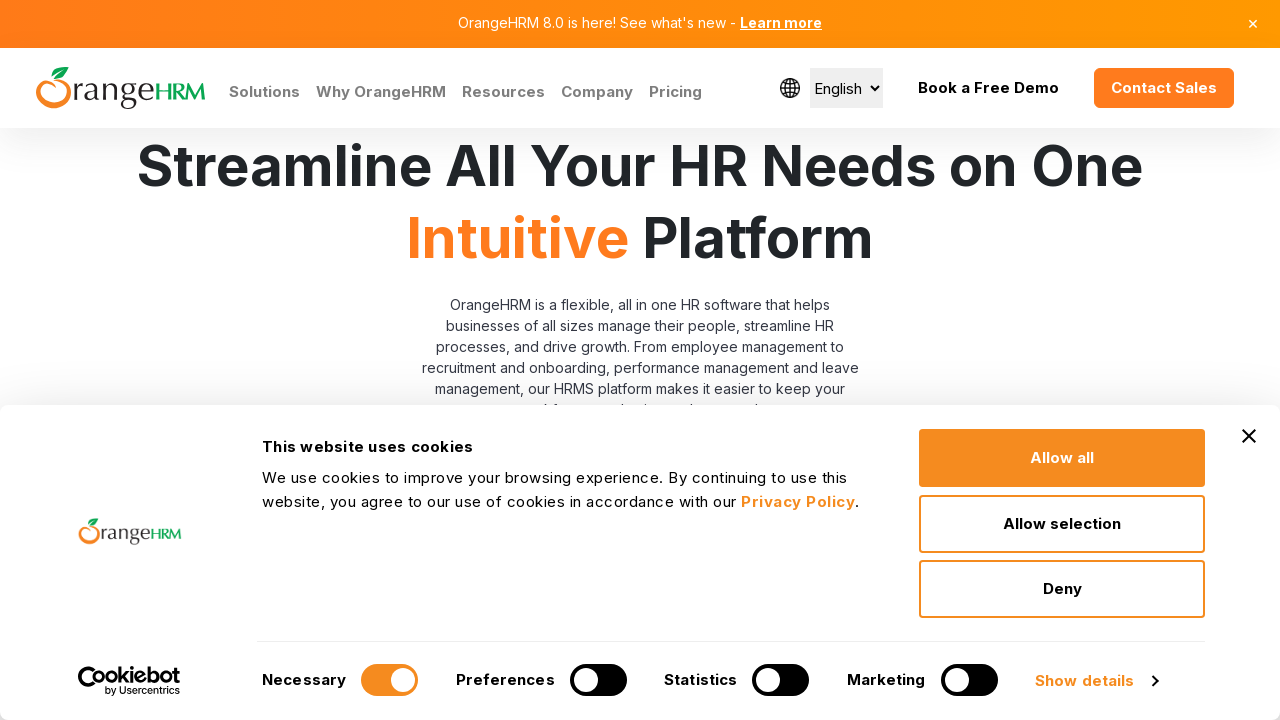

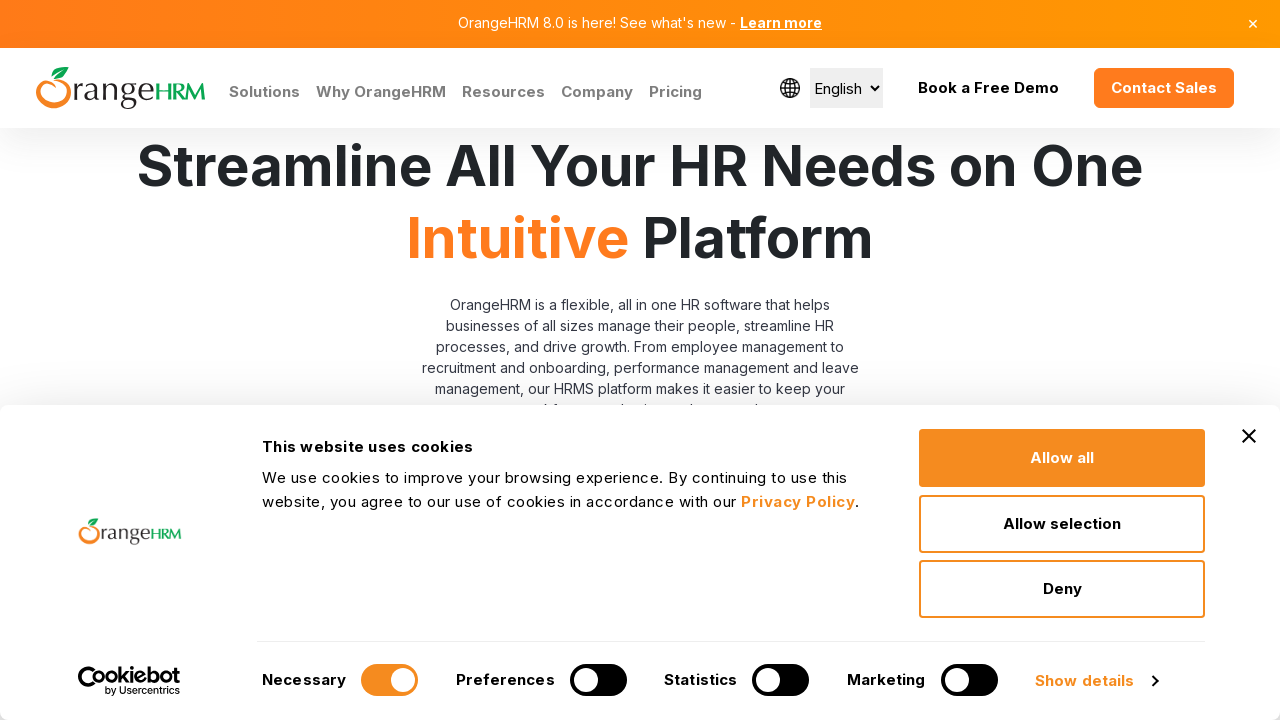